Tests CNPJ generation with mask formatting by selecting the punctuation option, generating a CNPJ, and verifying the formatted output

Starting URL: https://www.4devs.com.br/gerador_de_cnpj

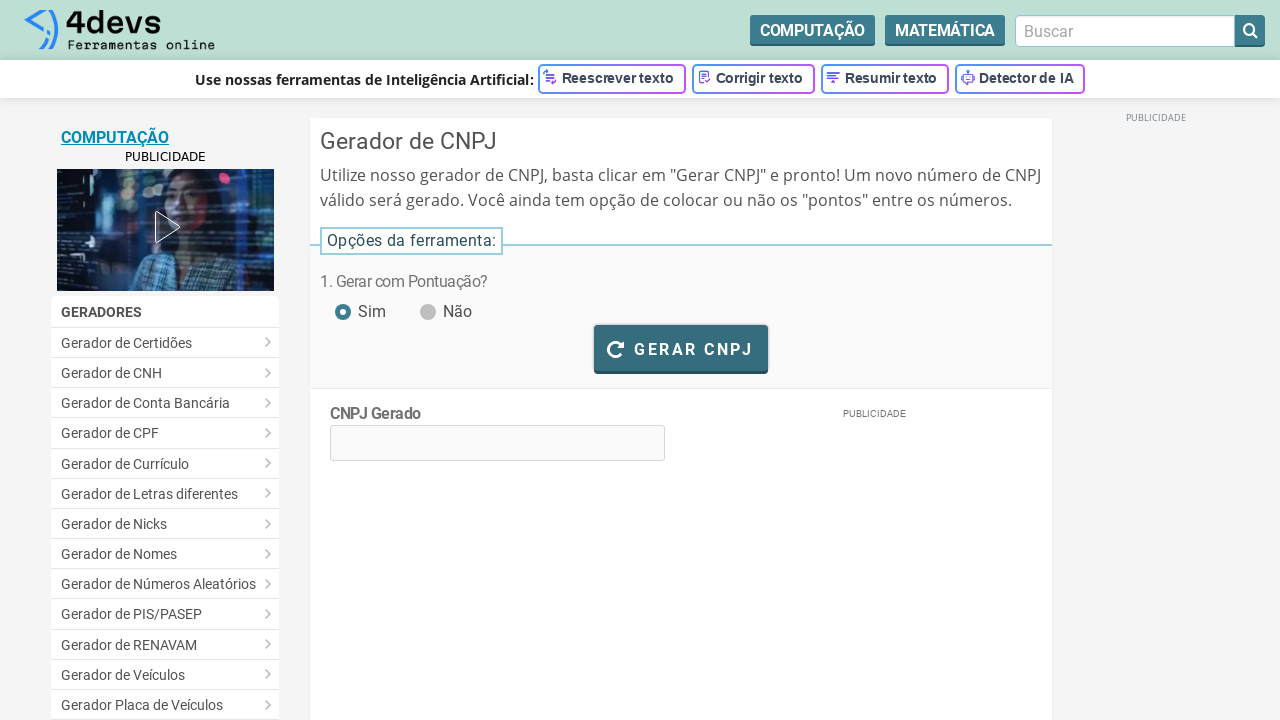

Toggled punctuation 'yes' radio button to enable CNPJ mask formatting at (342, 301) on #pontuacao_sim
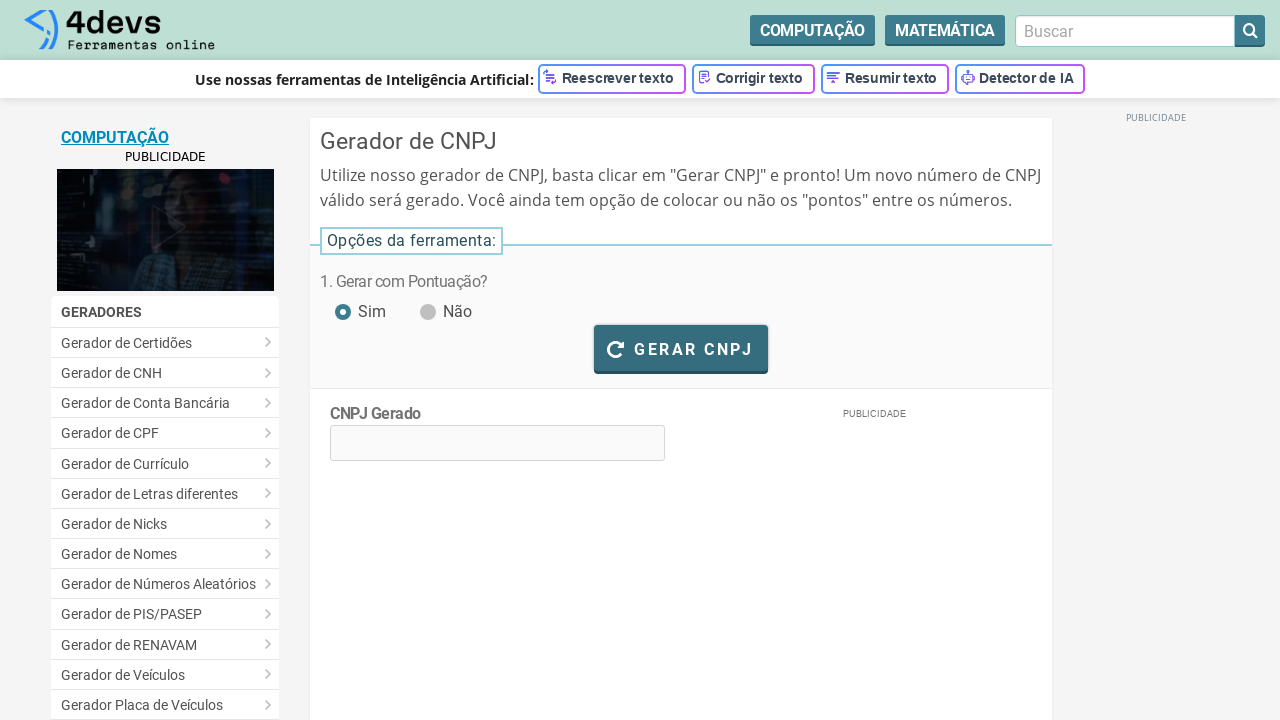

Clicked button to generate CNPJ at (681, 348) on #bt_gerar_cnpj
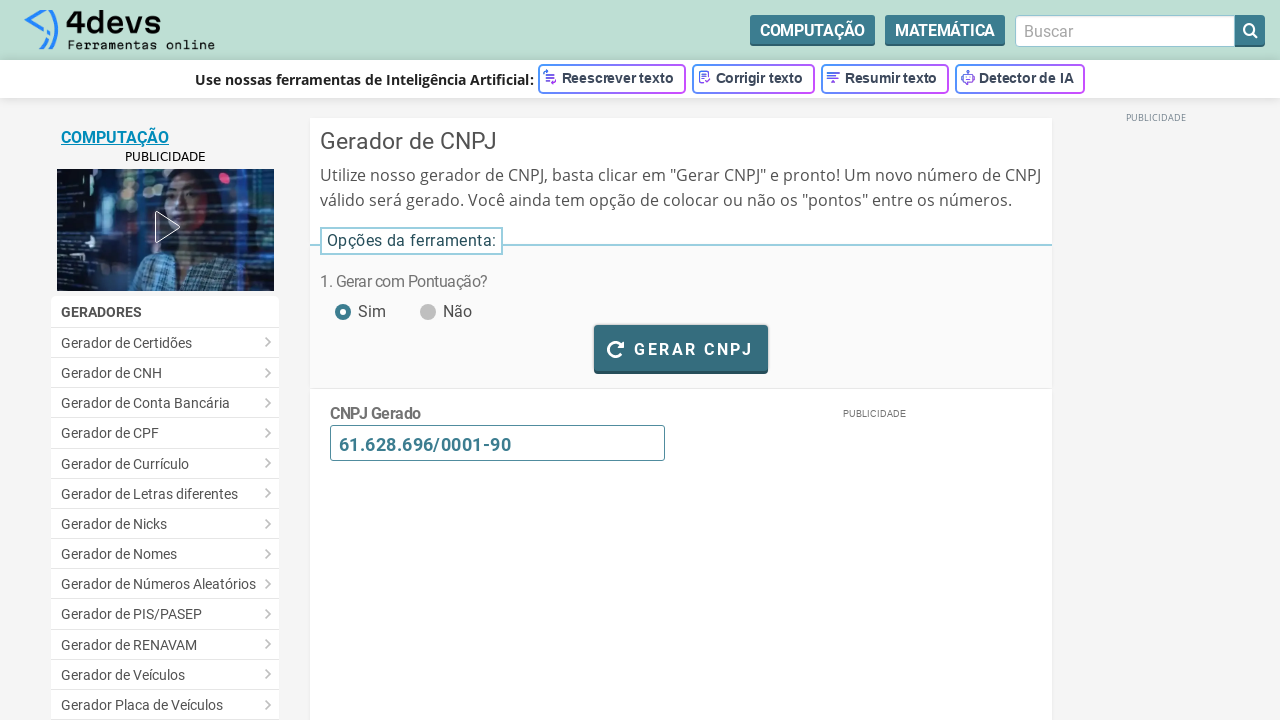

CNPJ with mask formatting loaded successfully
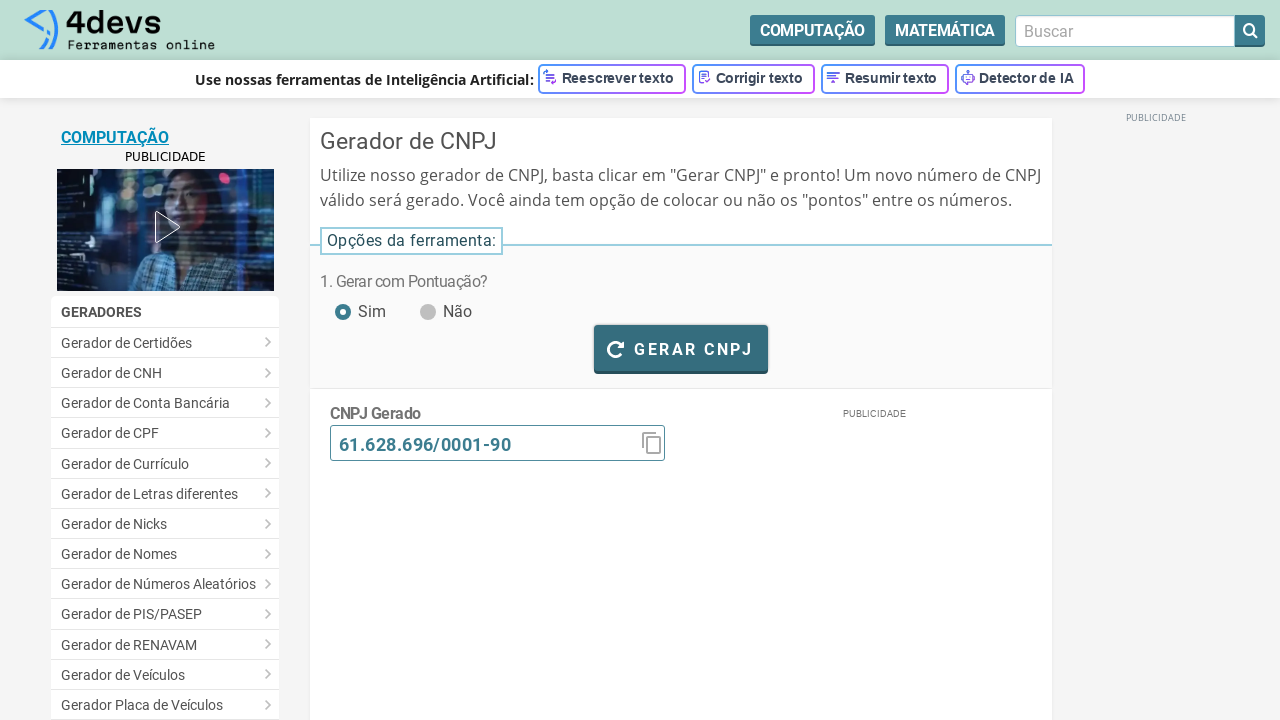

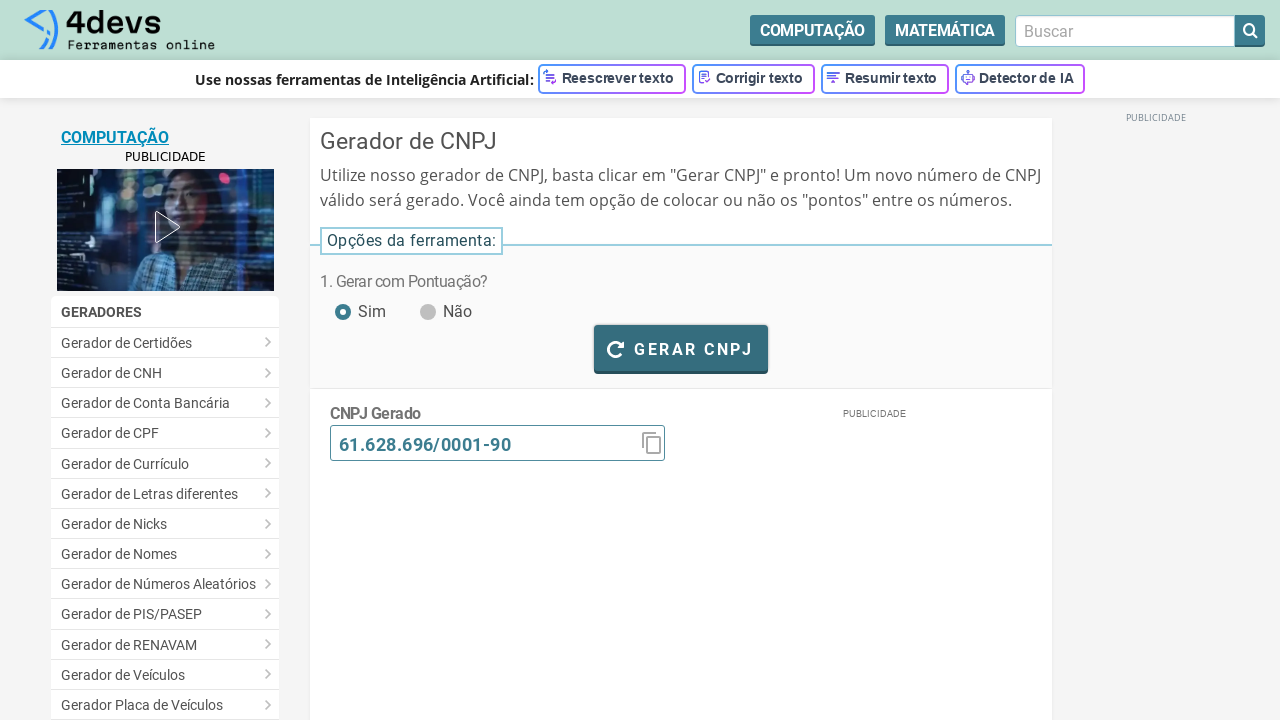